Tests jQuery UI datepicker widget by switching to the demo iframe and entering a date value into the datepicker input field

Starting URL: https://jqueryui.com/datepicker/

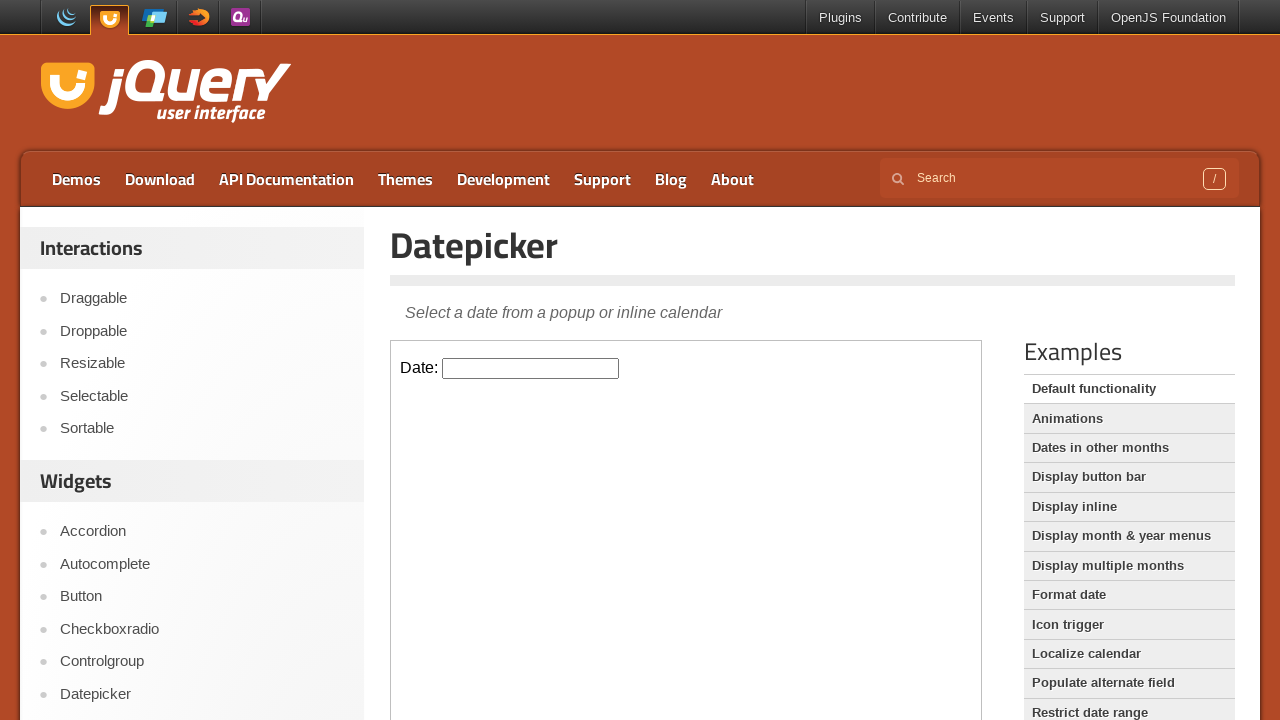

Located the demo iframe containing the datepicker widget
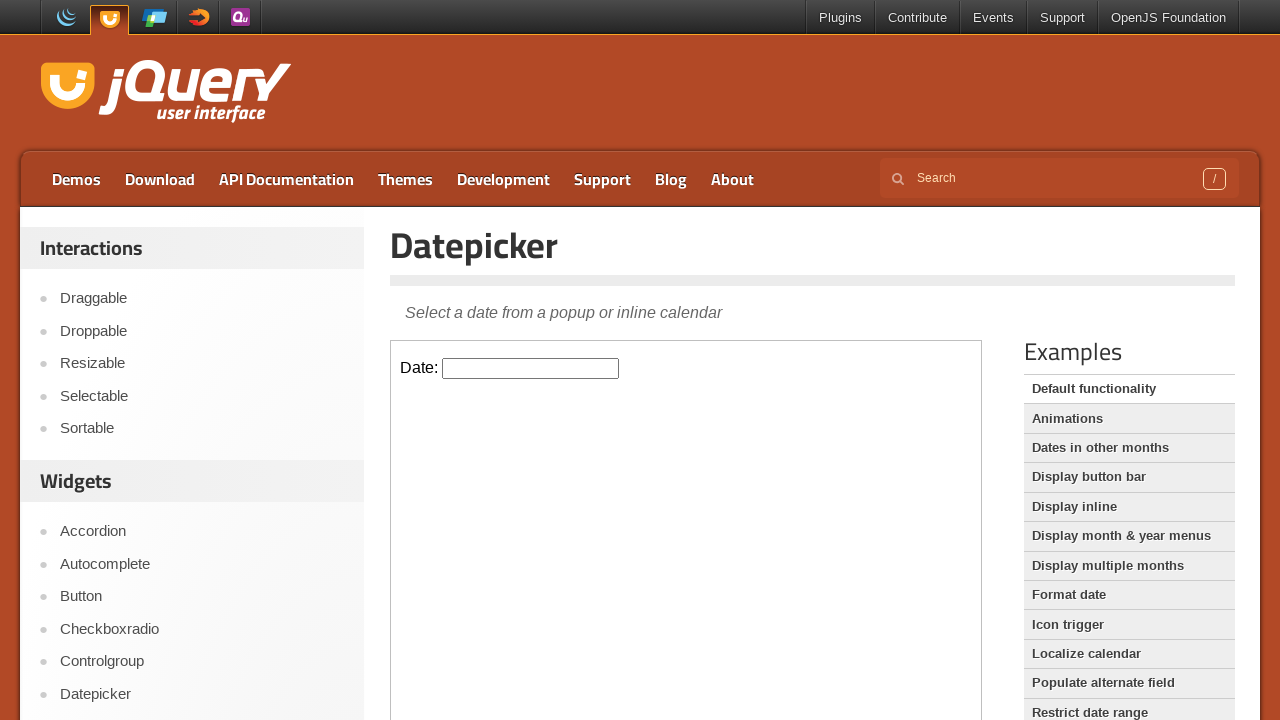

Entered date value '14-05-2024' into the datepicker input field on iframe.demo-frame >> internal:control=enter-frame >> #datepicker
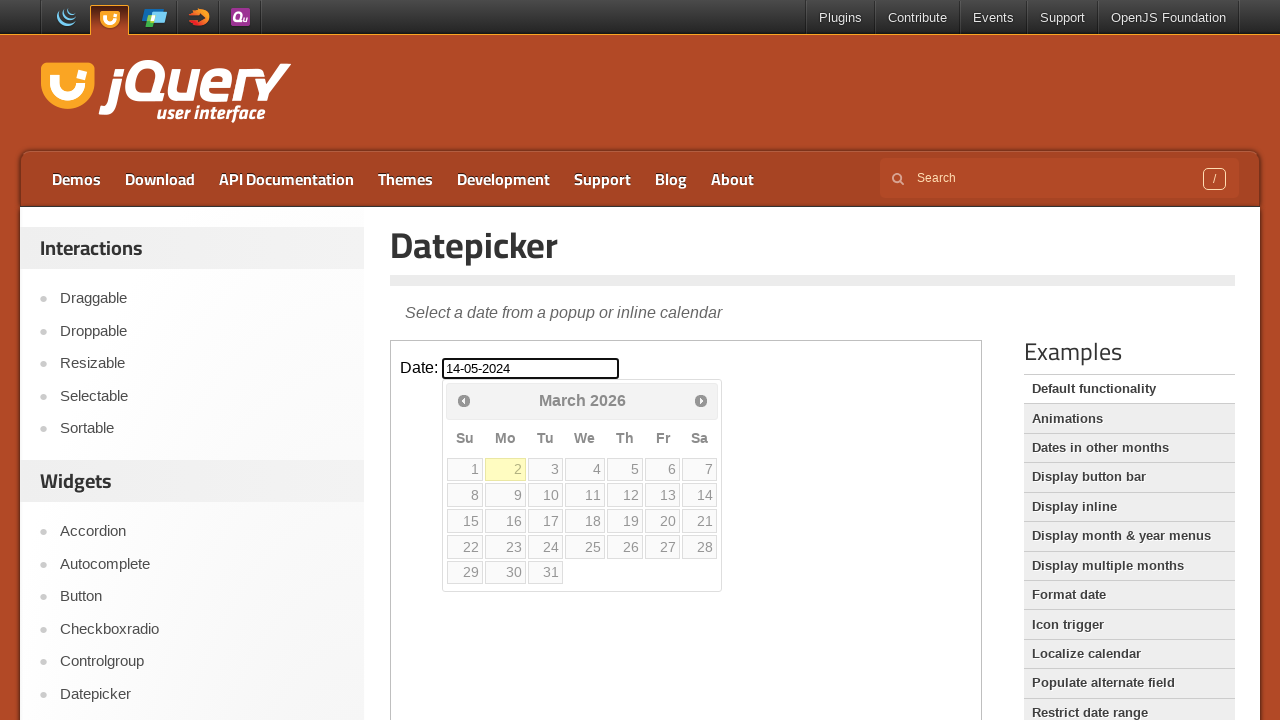

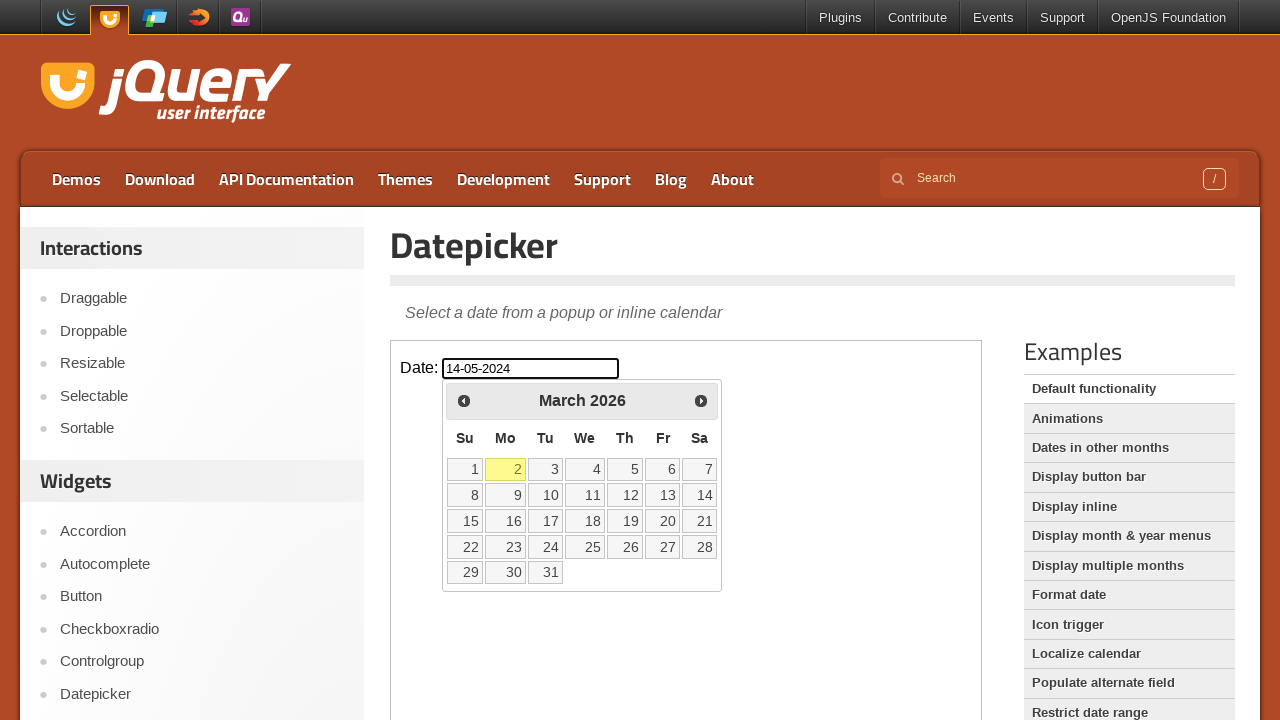